Tests the "Get started" link on the Playwright documentation homepage by clicking it and verifying that the Installation heading is visible on the resulting page.

Starting URL: https://playwright.dev/

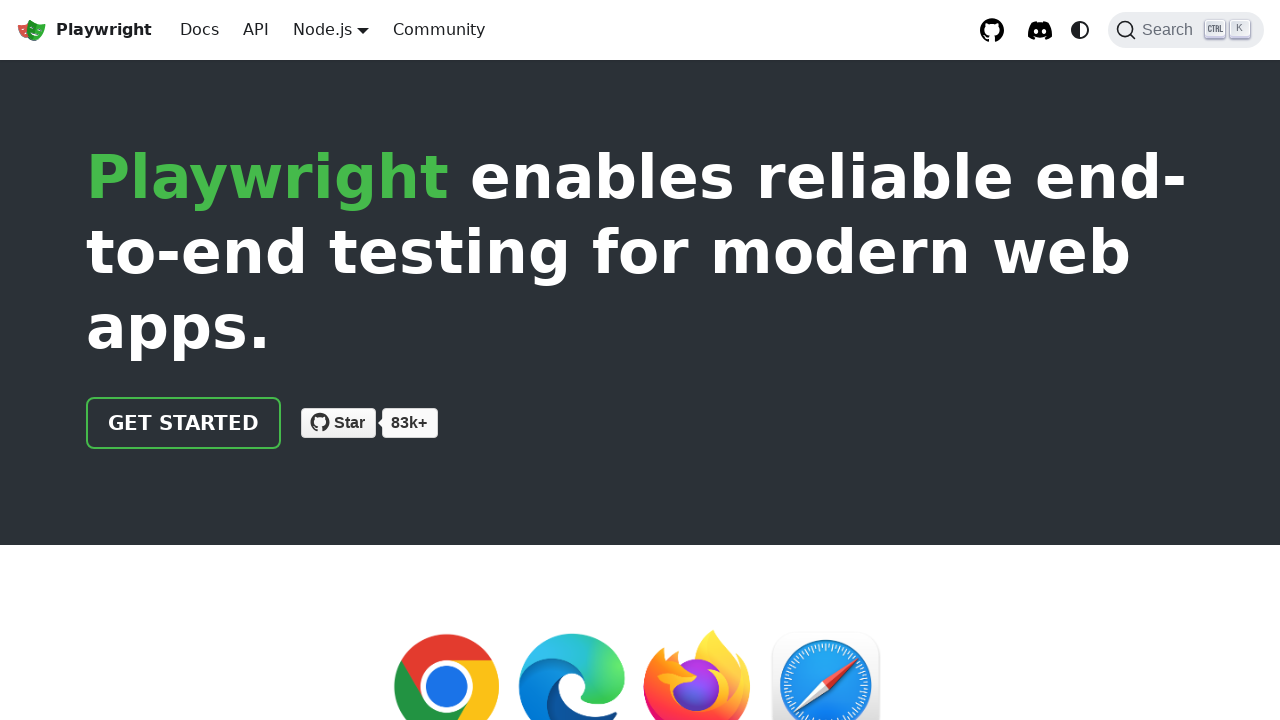

Navigated to Playwright documentation homepage
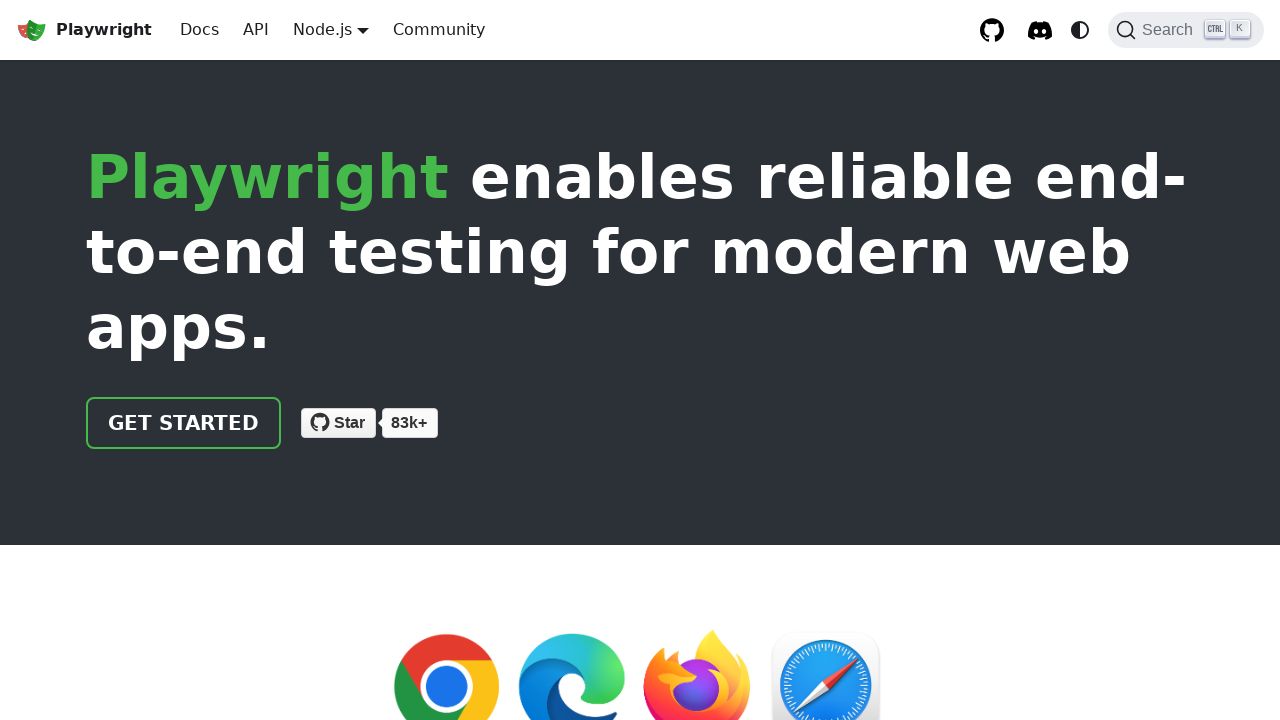

Clicked the 'Get started' link at (184, 423) on internal:role=link[name="Get started"i]
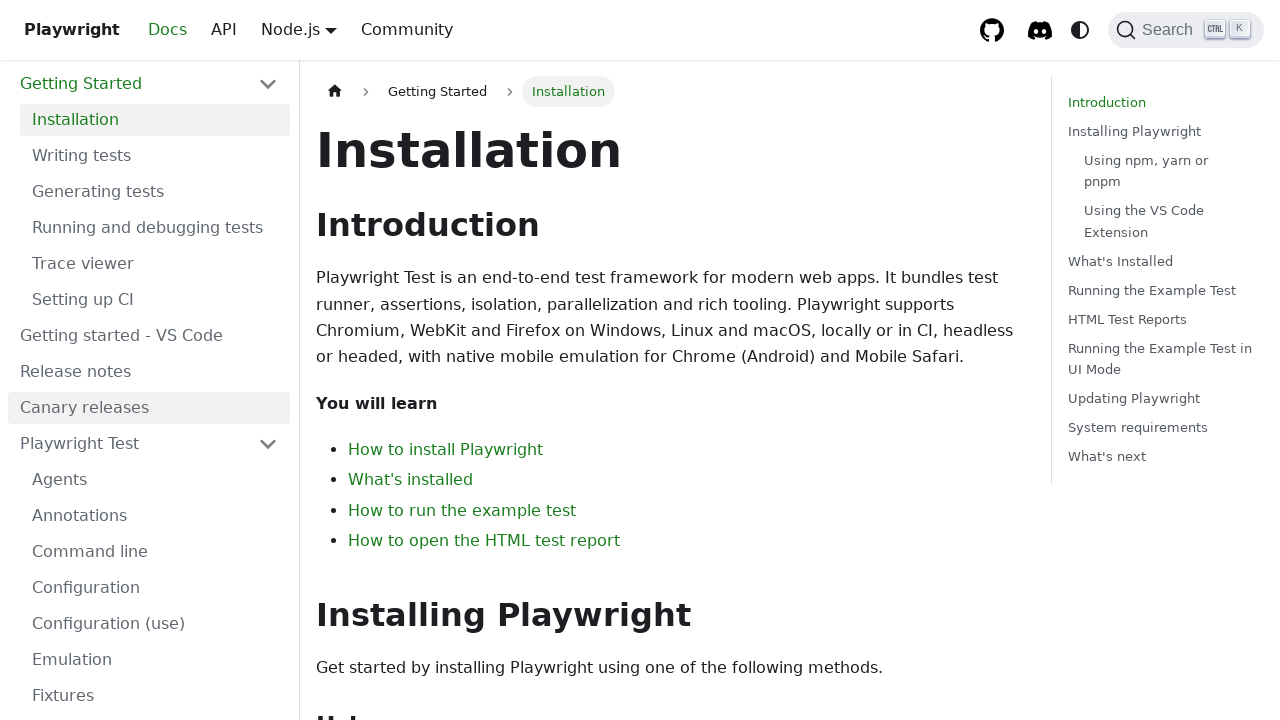

Installation heading is visible on the page
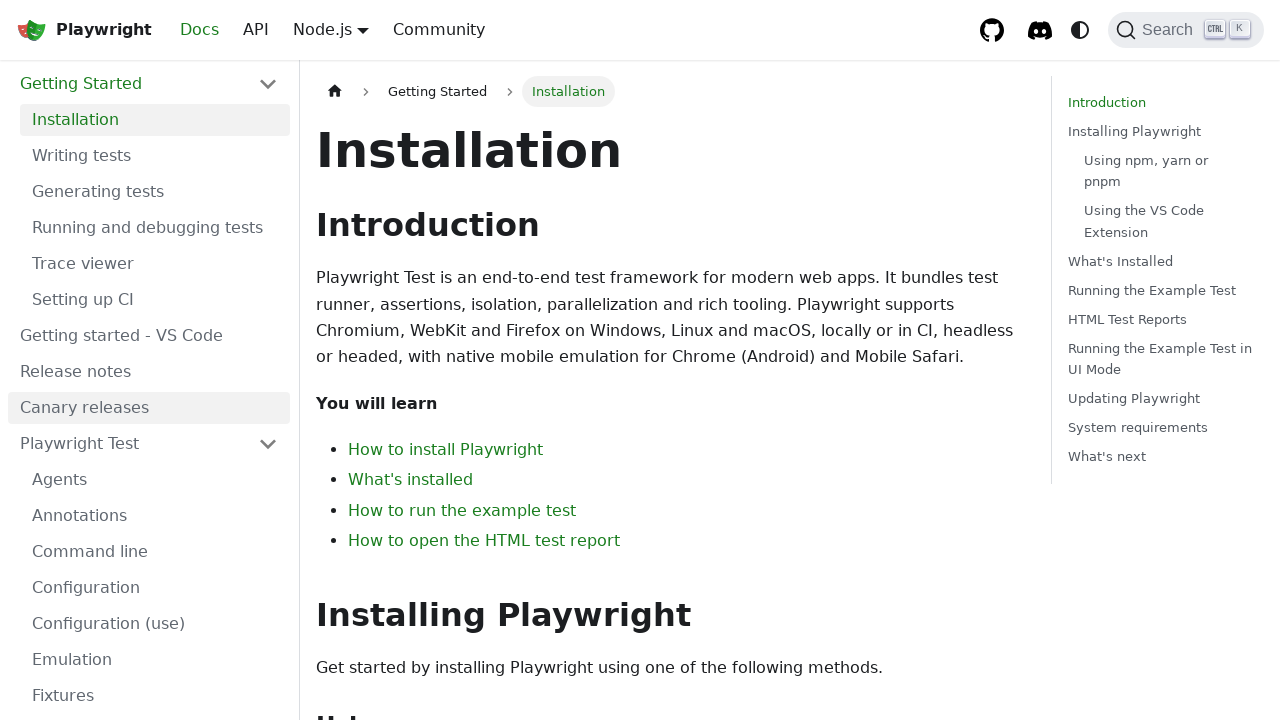

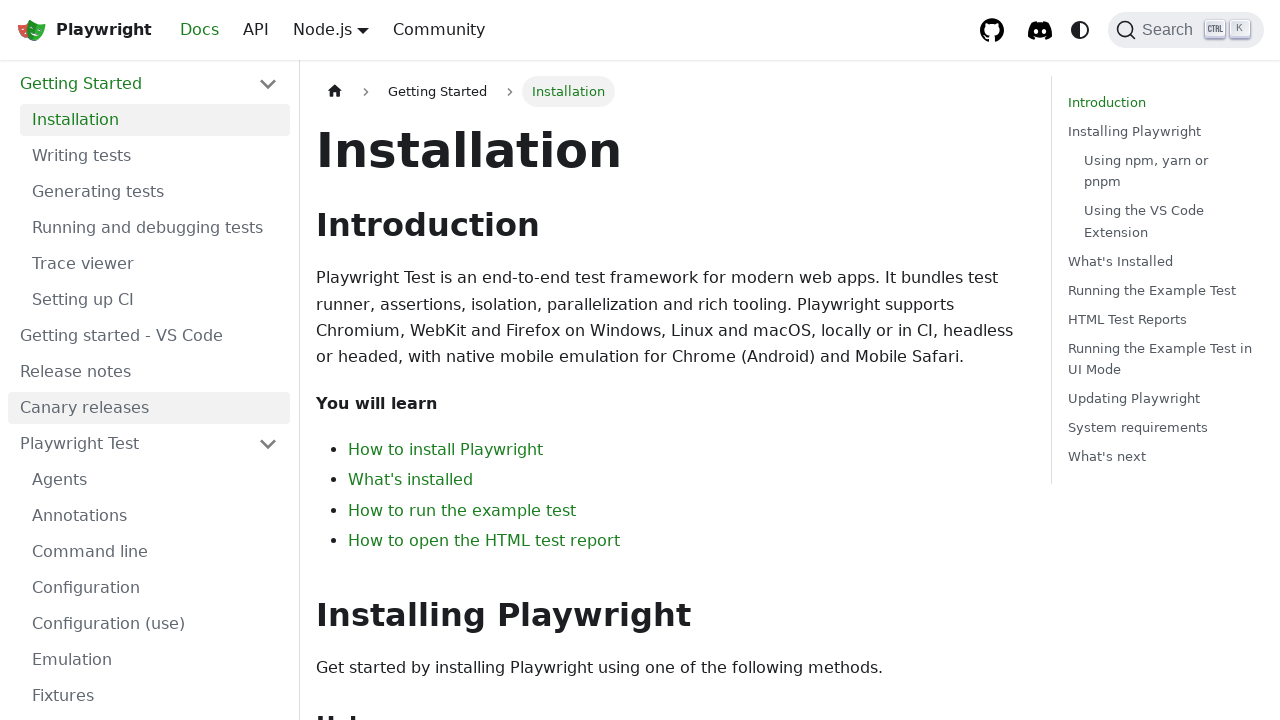